Tests a data types form by filling in all fields except Zip code, submitting the form, and verifying that the empty Zip code field is highlighted in red while all other filled fields are highlighted in green.

Starting URL: https://bonigarcia.dev/selenium-webdriver-java/data-types.html

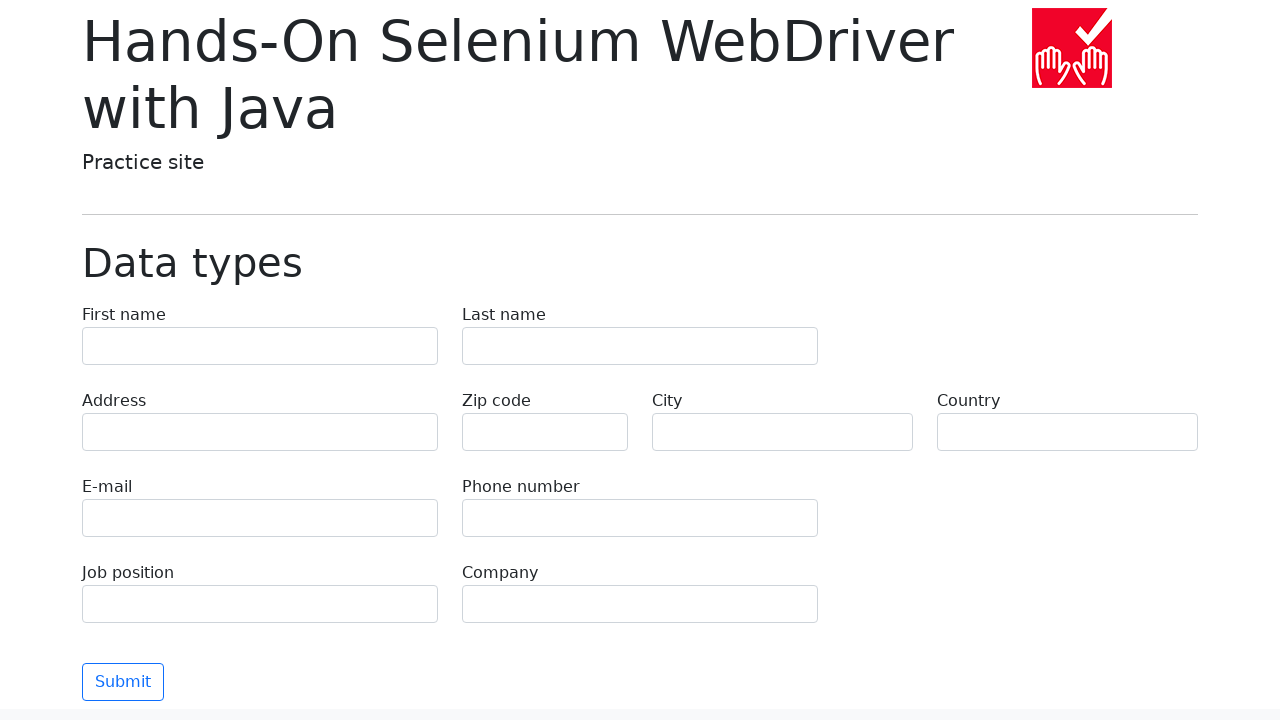

Filled first name field with 'Иван' on [name='first-name']
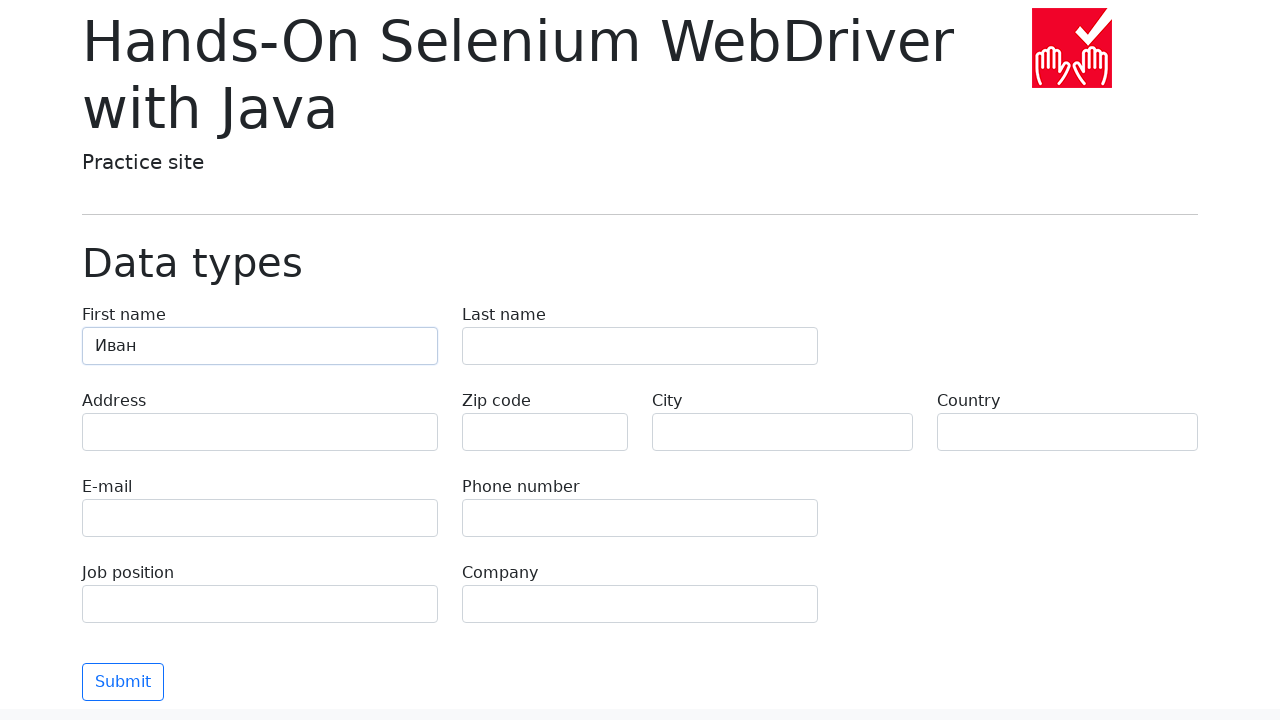

Filled last name field with 'Петров' on [name='last-name']
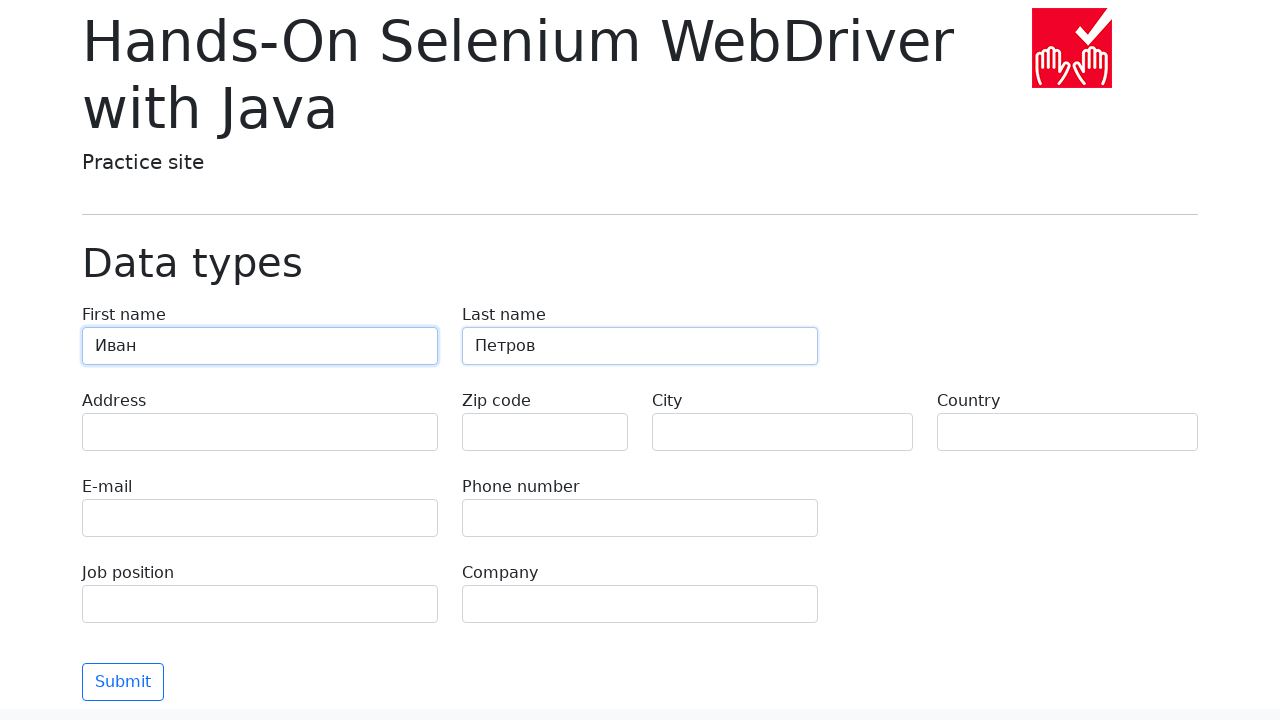

Filled address field with 'Ленина, 55-3' on [name='address']
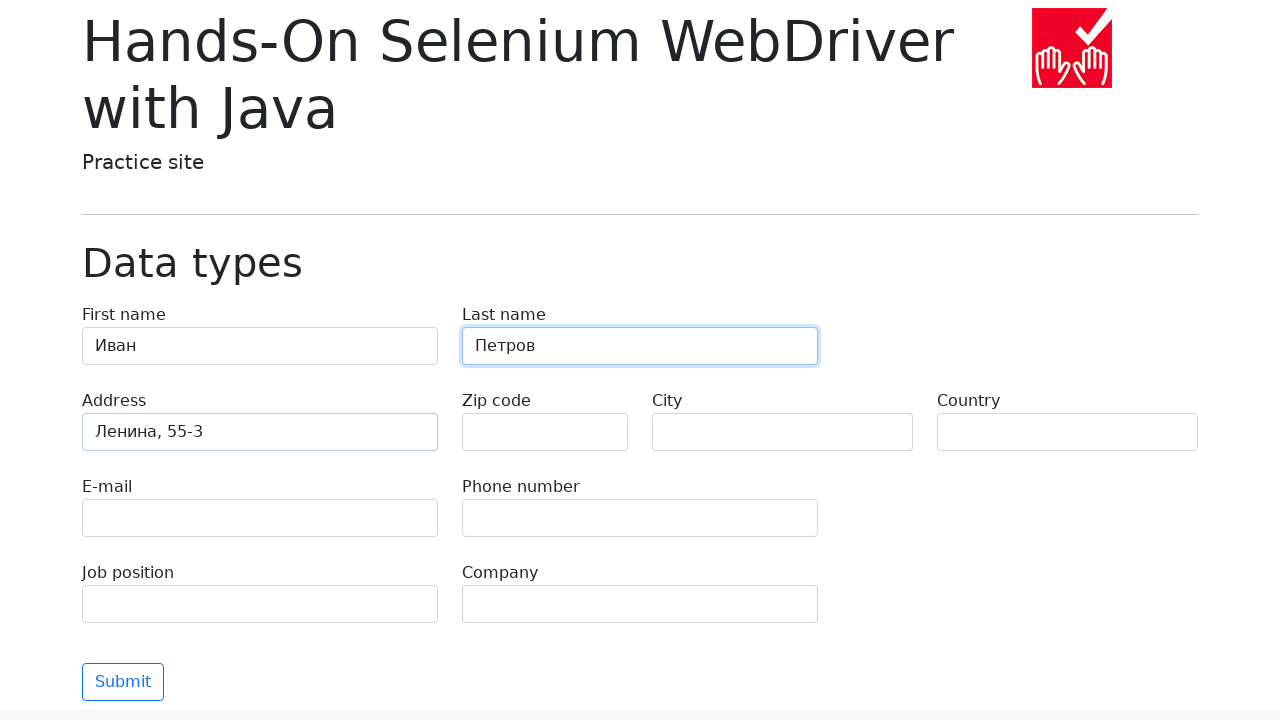

Filled email field with 'test@skypro.com' on [name='e-mail']
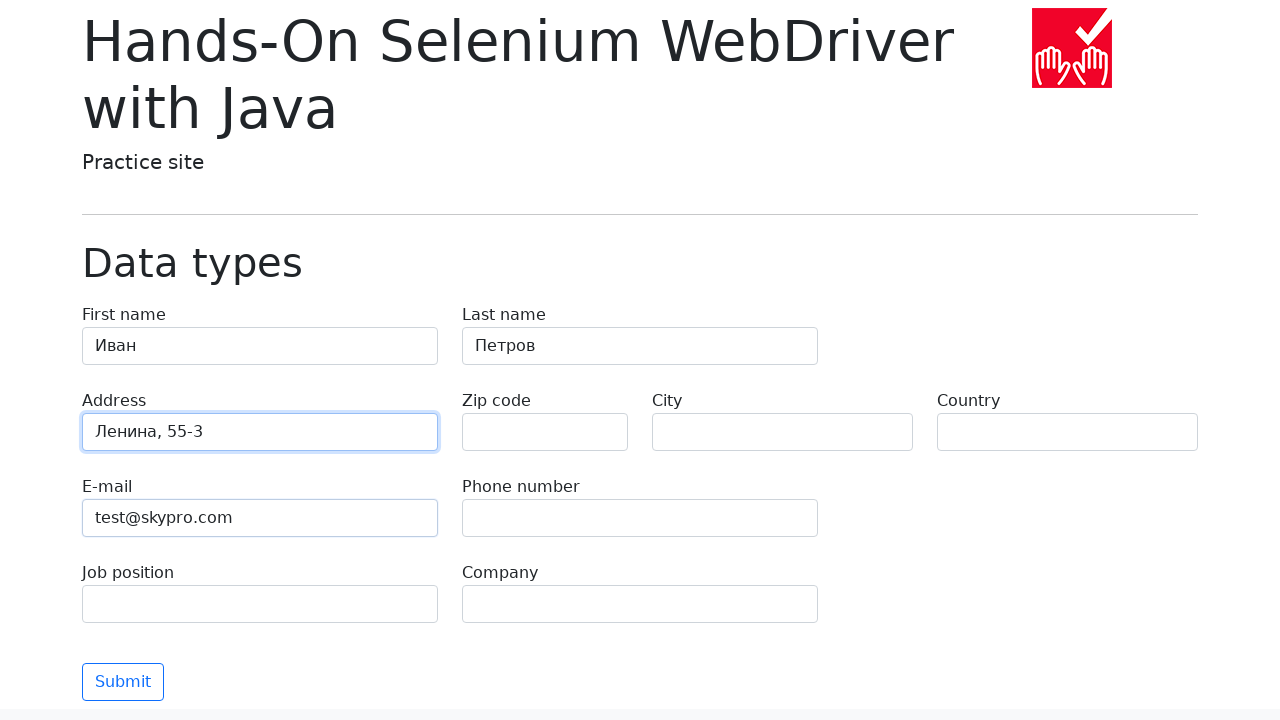

Filled phone field with '+7985899998787' on [name='phone']
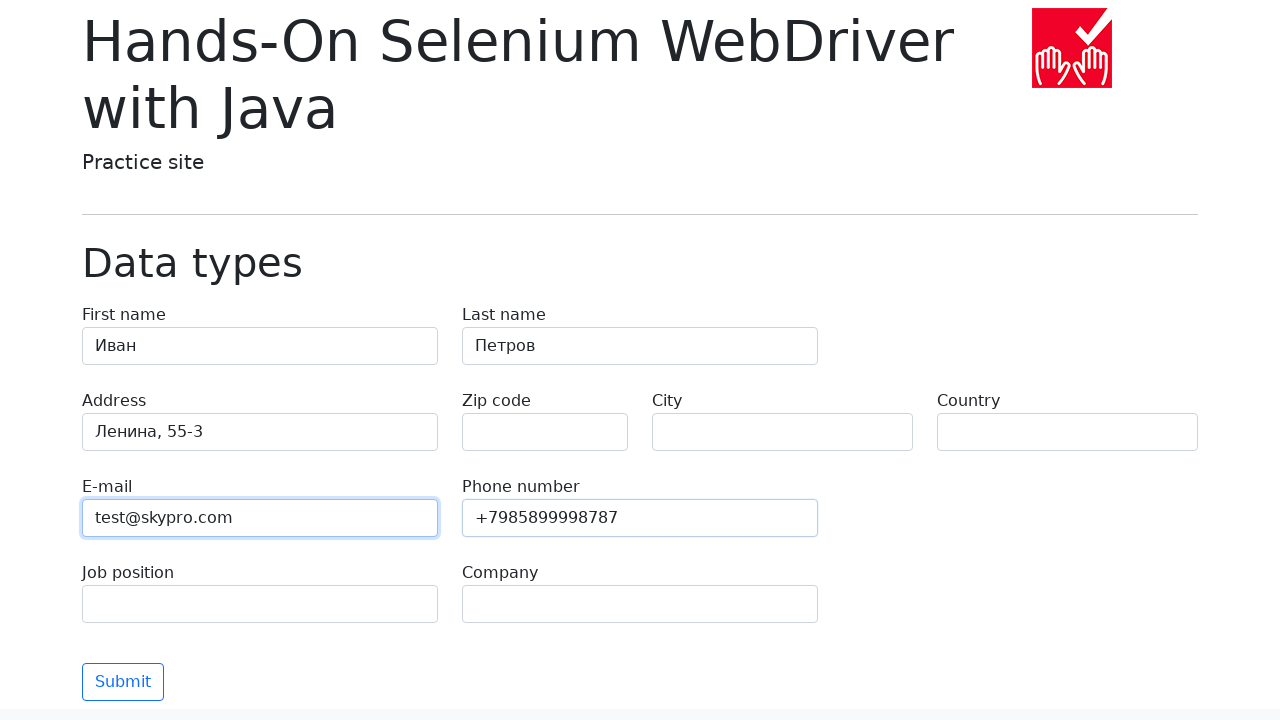

Left zip code field empty on [name='zip-code']
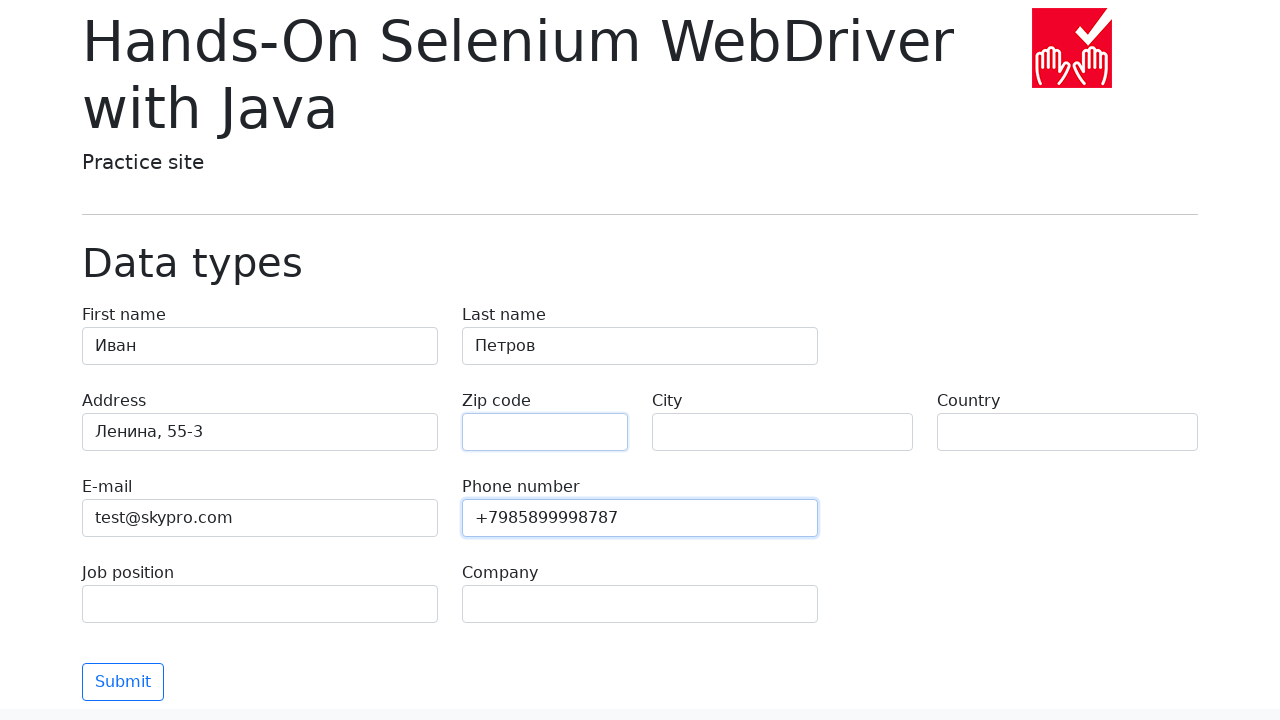

Filled city field with 'Москва' on [name='city']
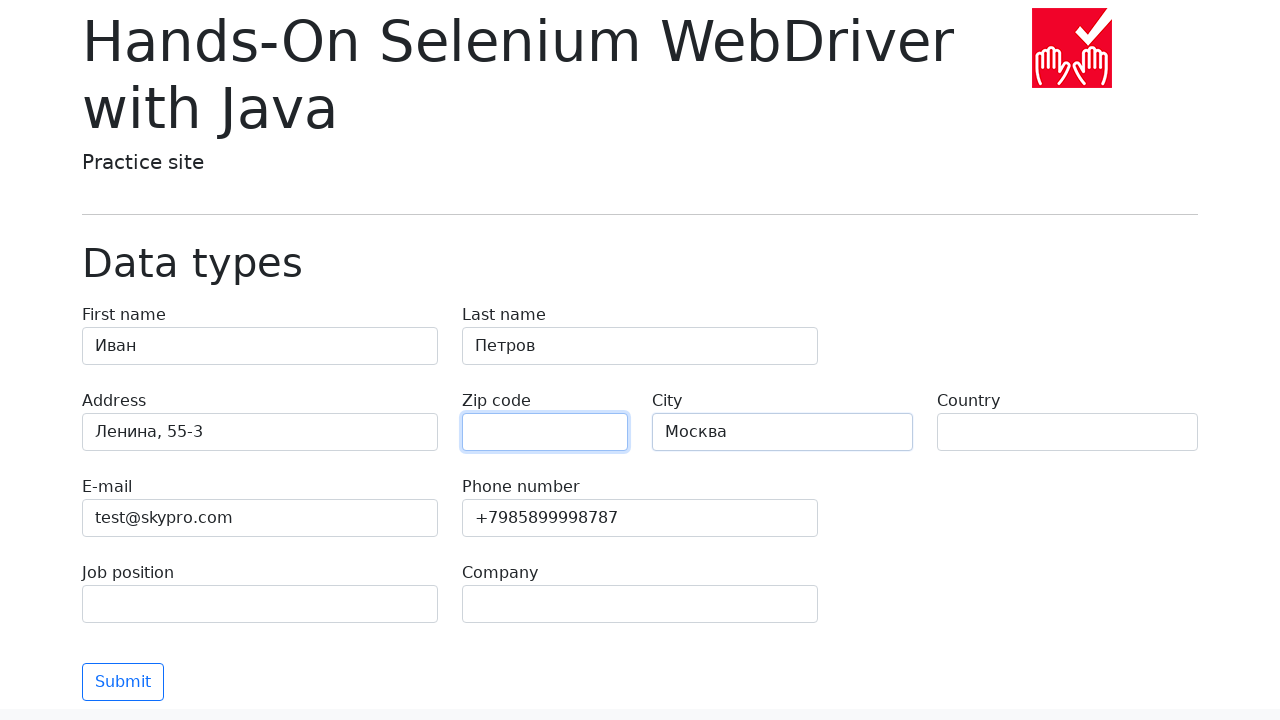

Filled country field with 'Россия' on [name='country']
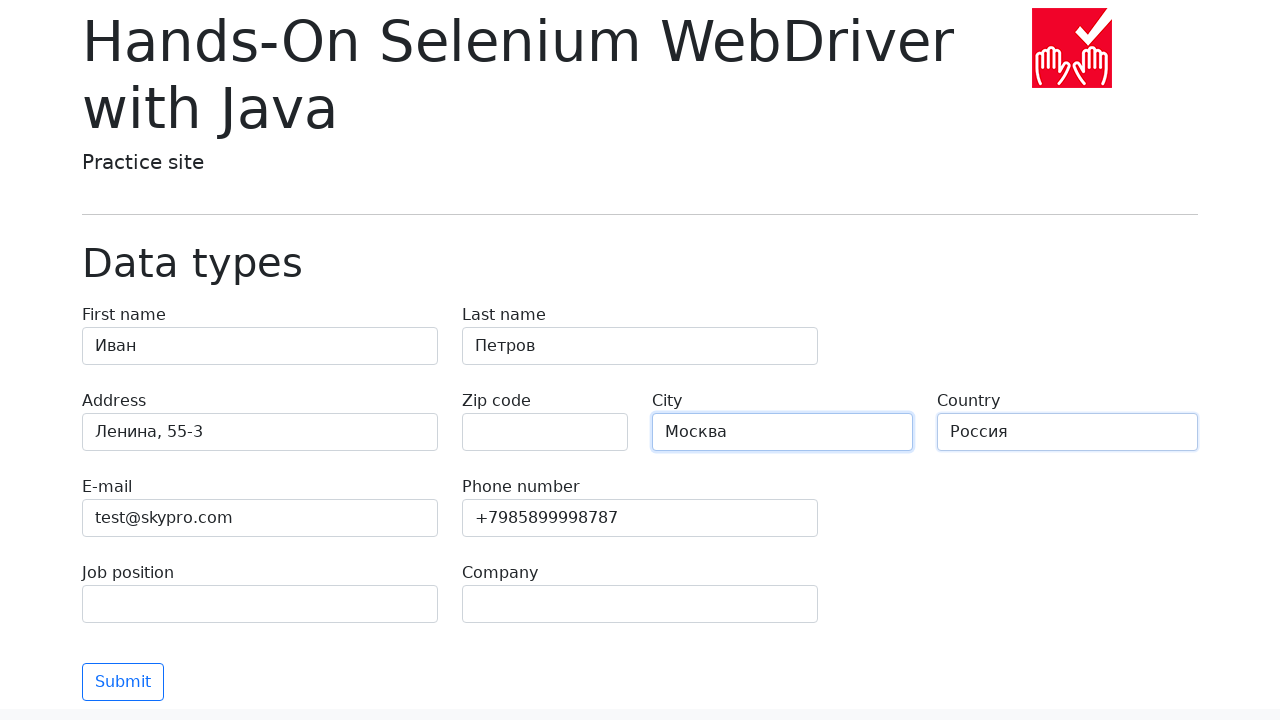

Filled job position field with 'QA' on [name='job-position']
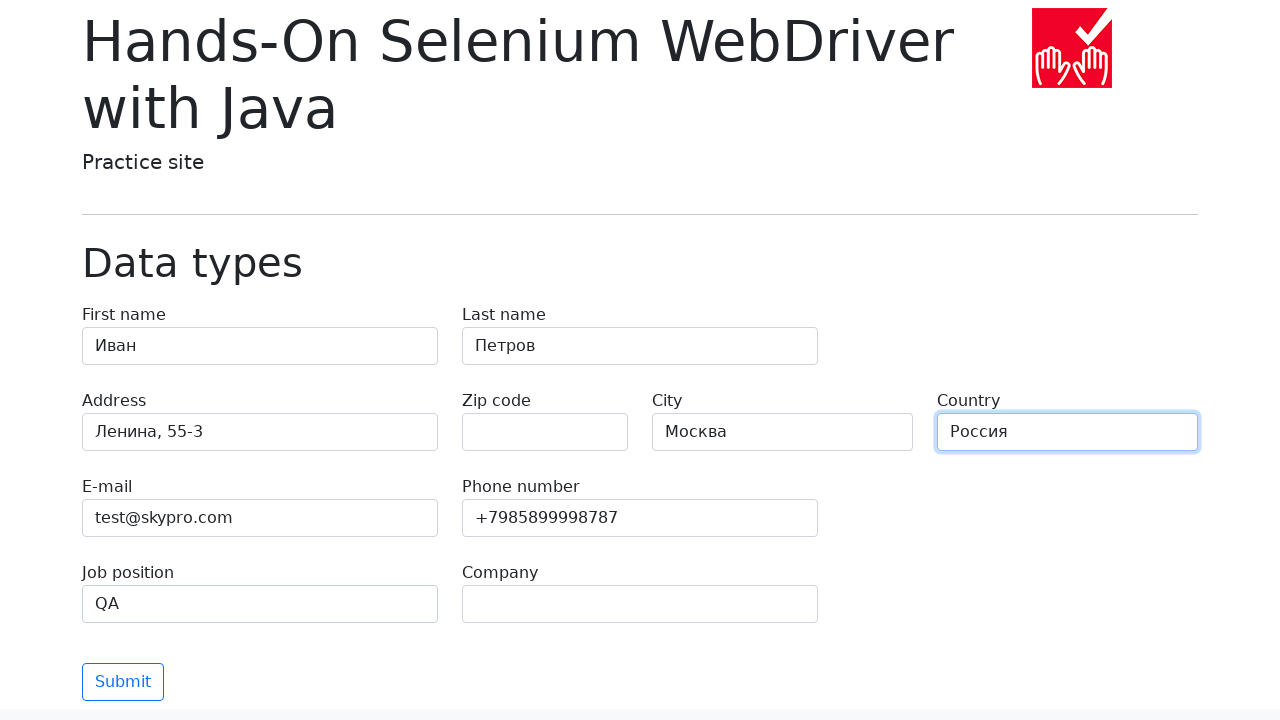

Filled company field with 'SkyPro' on [name='company']
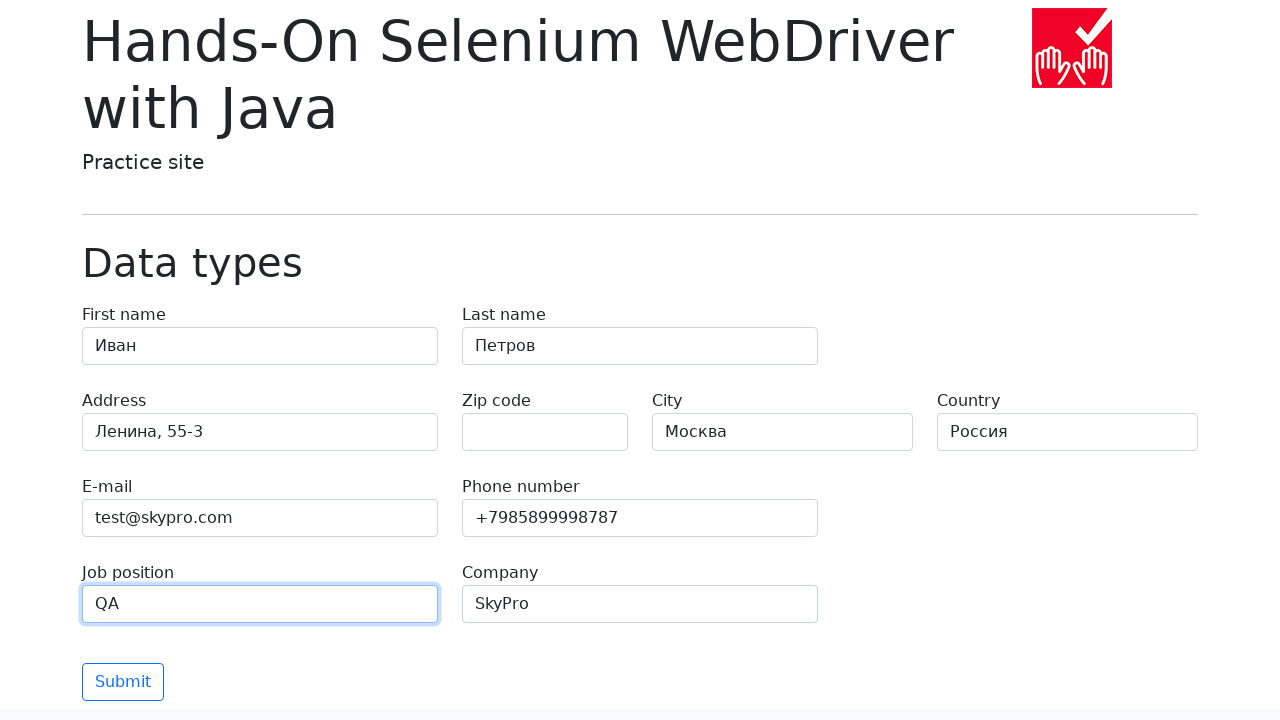

Clicked Submit button at (123, 682) on button.btn
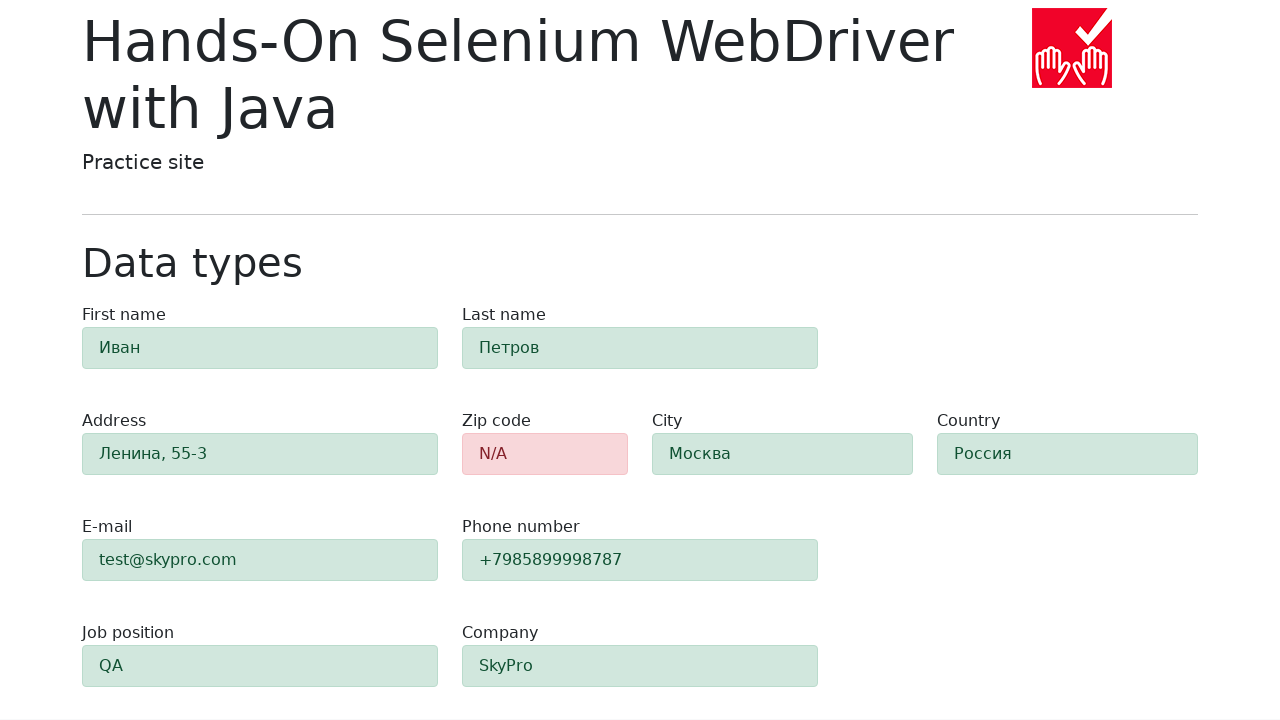

Form validation completed
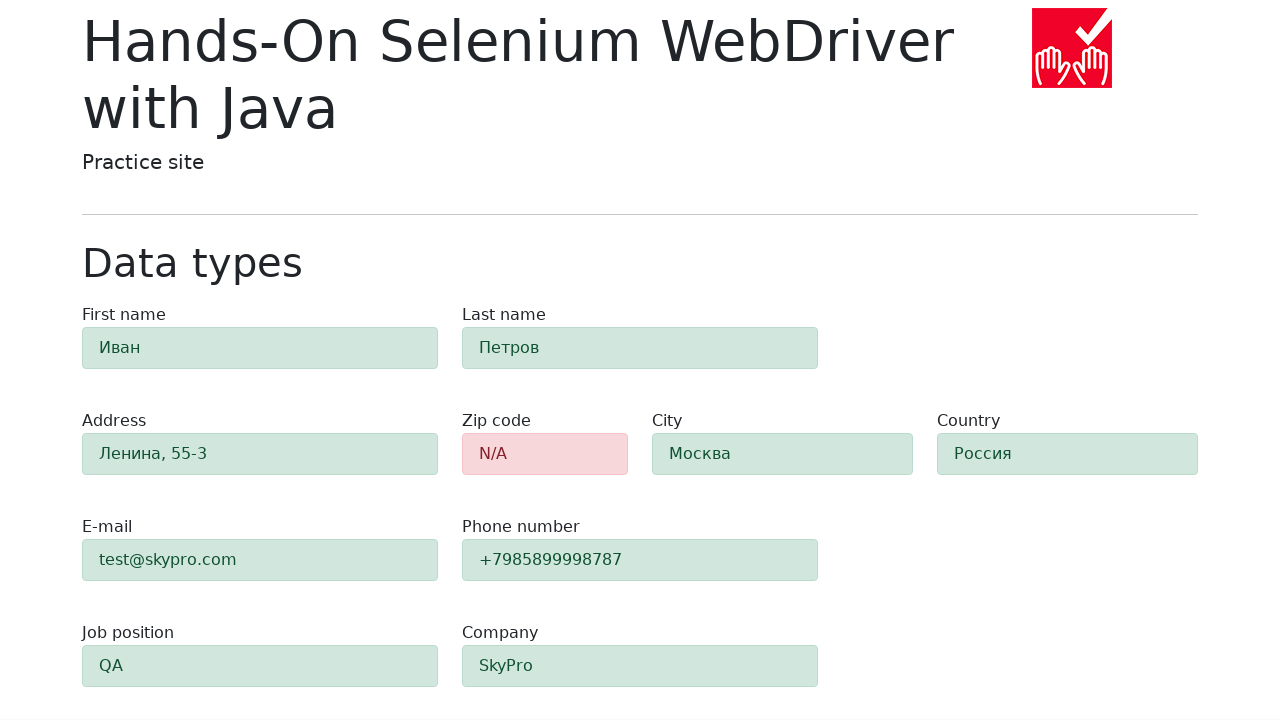

Verified zip code field is highlighted in red (danger class)
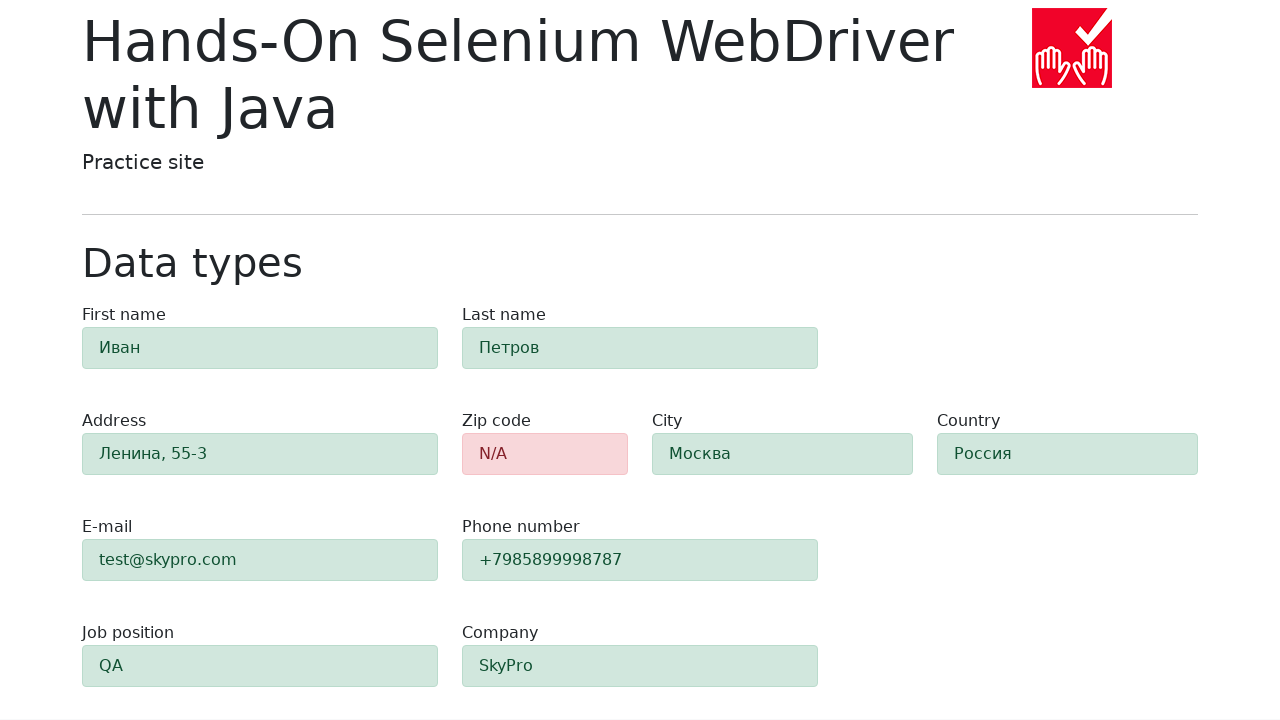

Verified #first-name field is highlighted in green (success class)
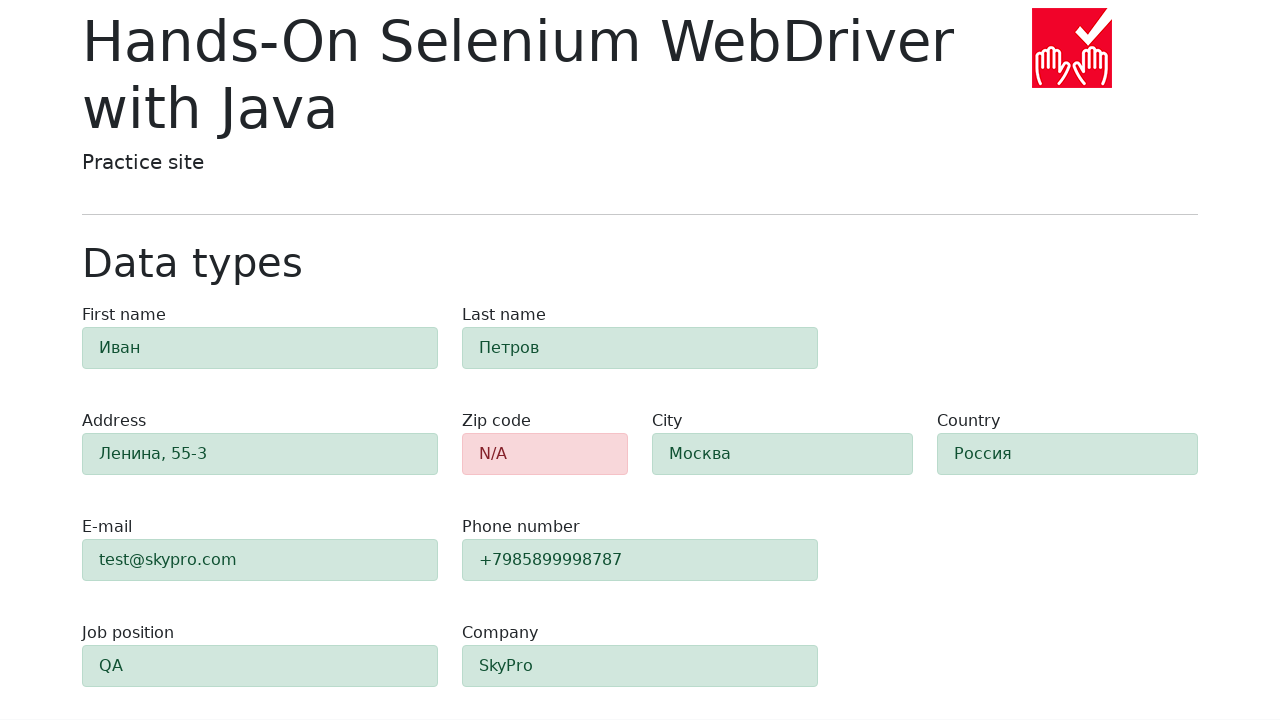

Verified #last-name field is highlighted in green (success class)
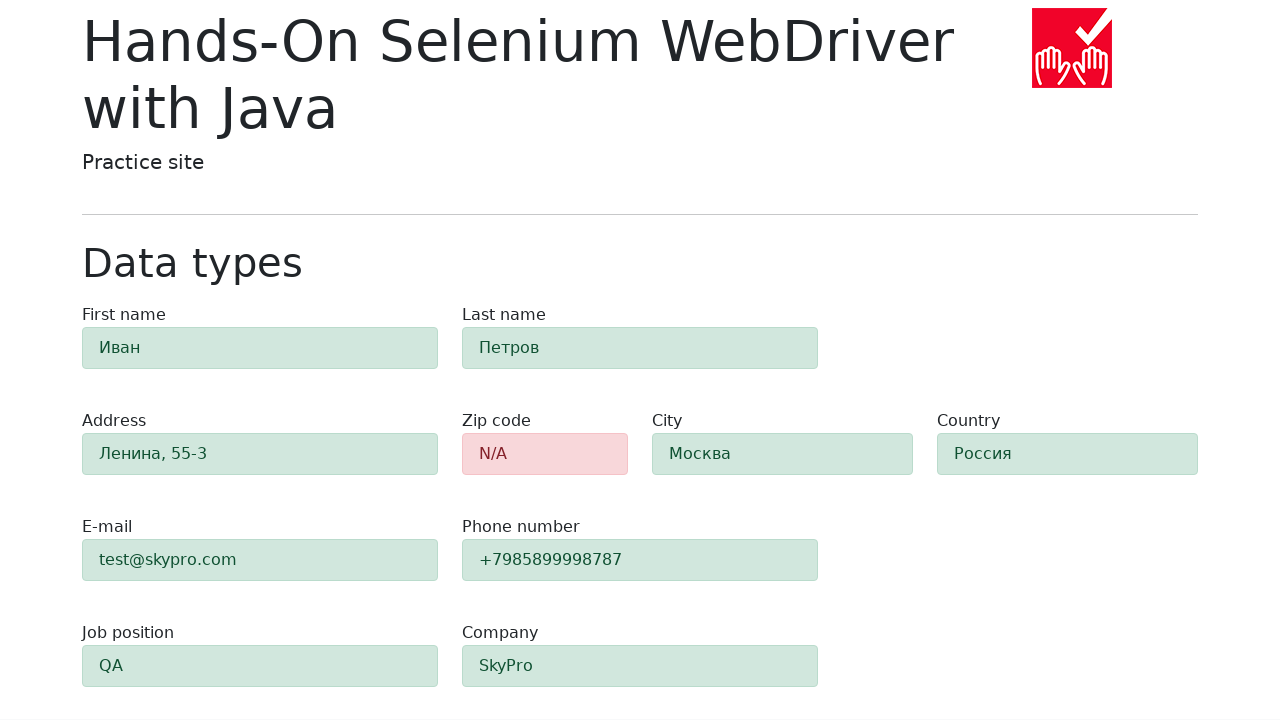

Verified #address field is highlighted in green (success class)
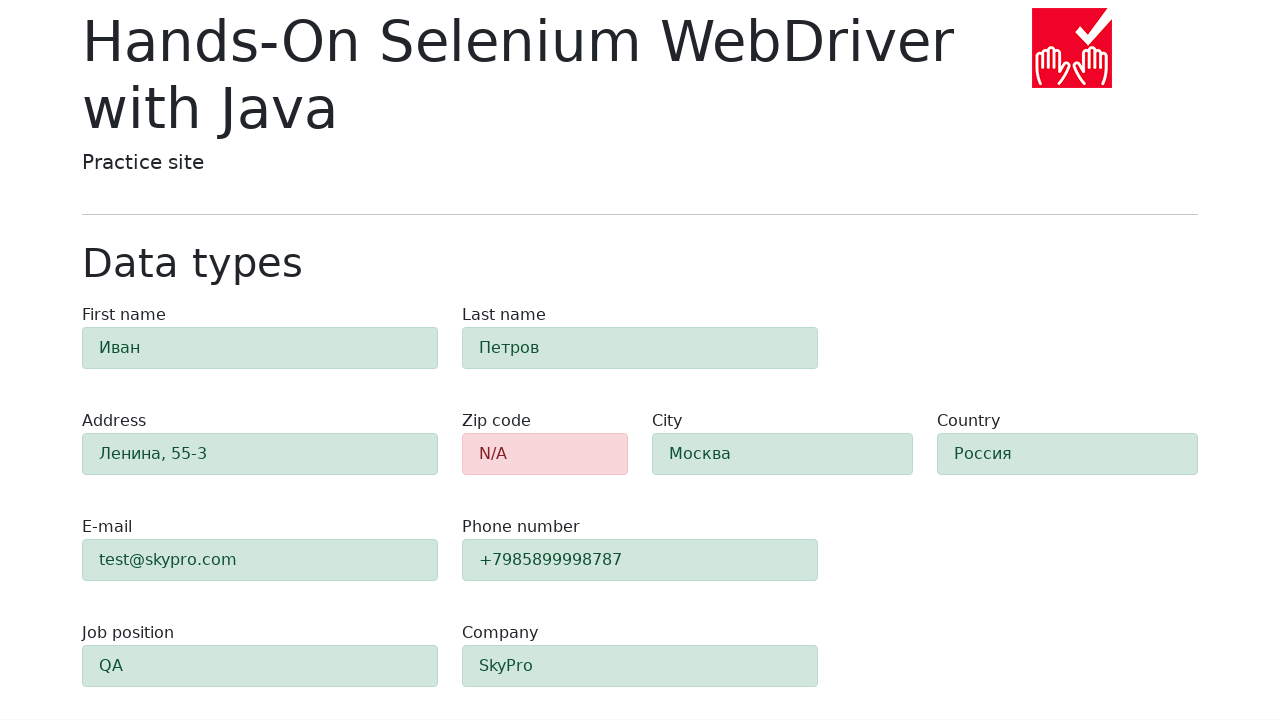

Verified #e-mail field is highlighted in green (success class)
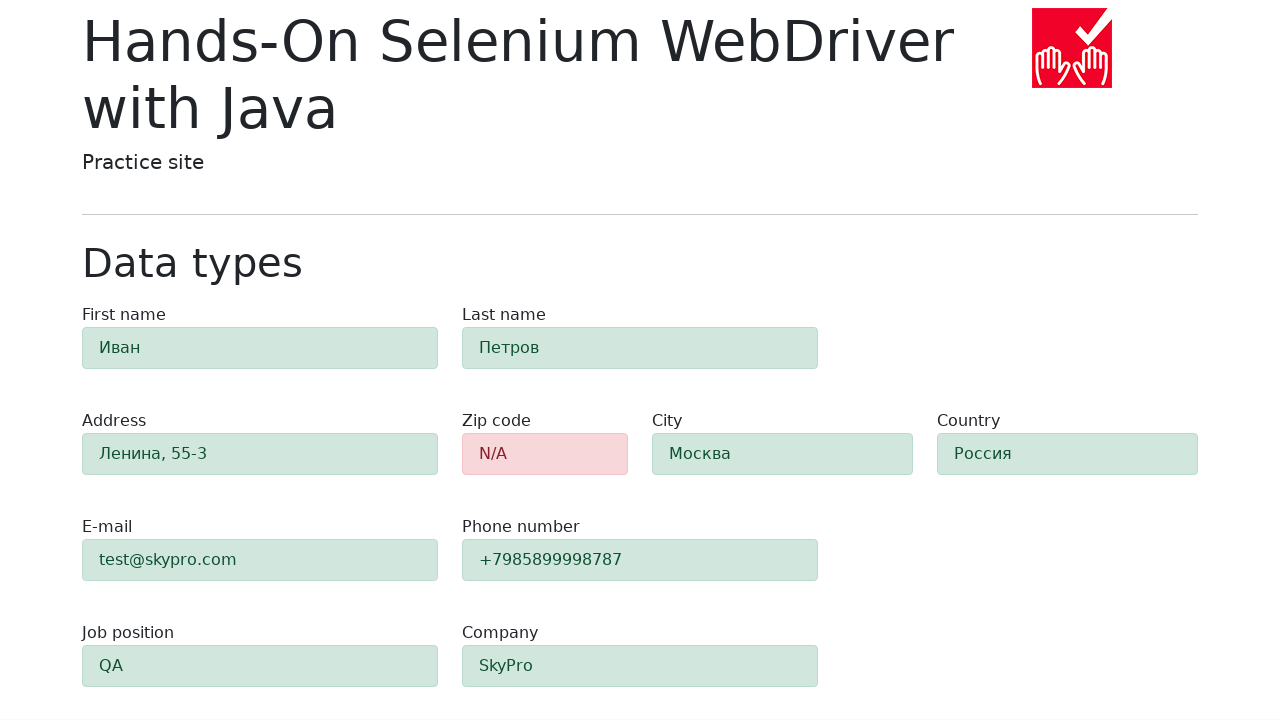

Verified #phone field is highlighted in green (success class)
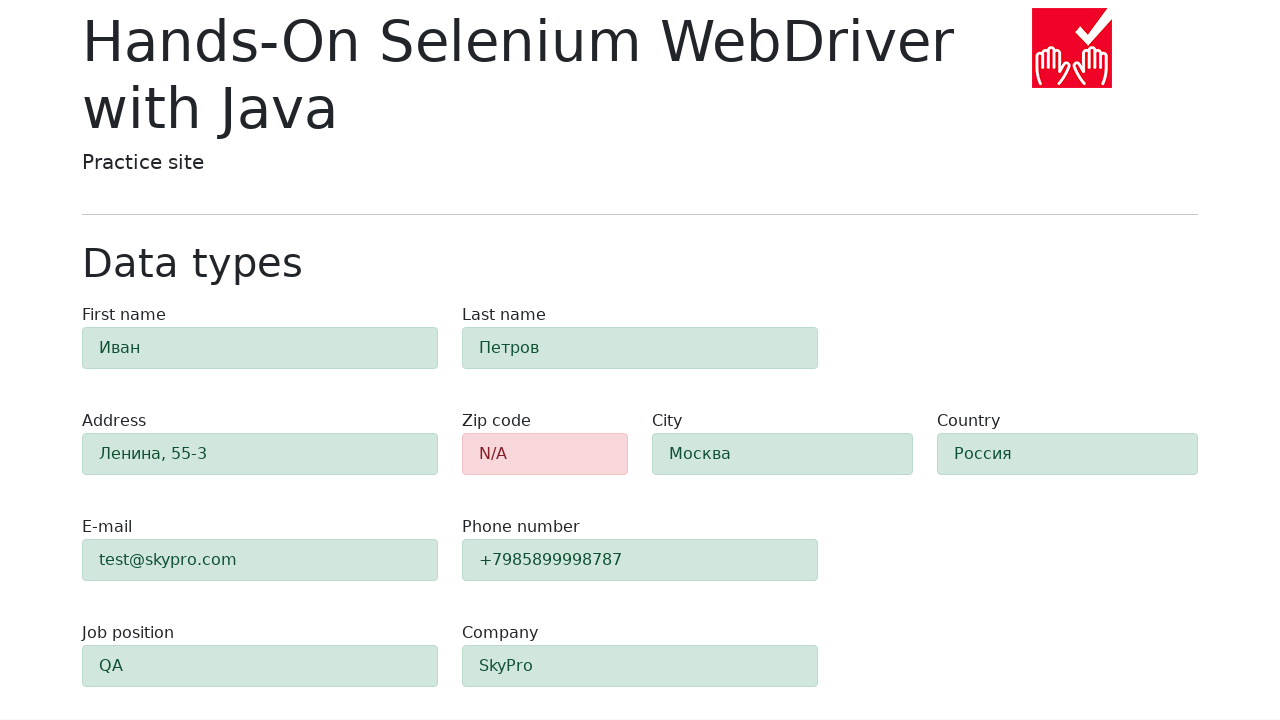

Verified #city field is highlighted in green (success class)
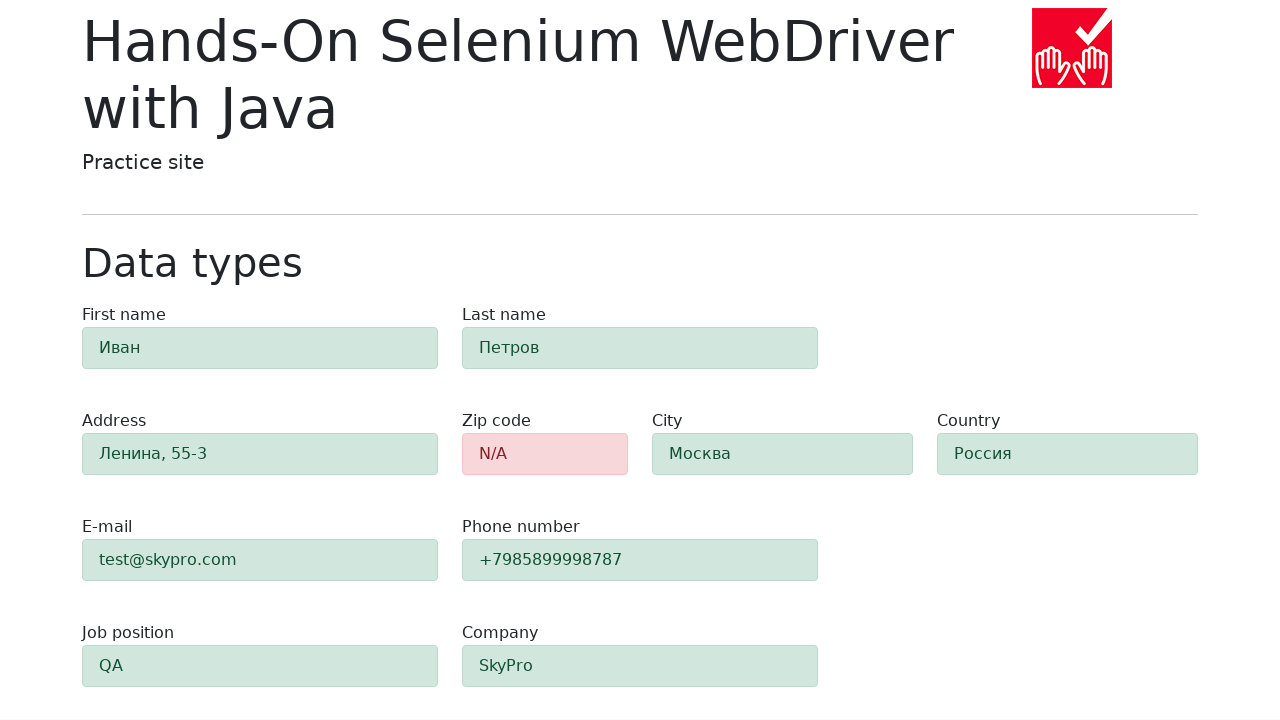

Verified #country field is highlighted in green (success class)
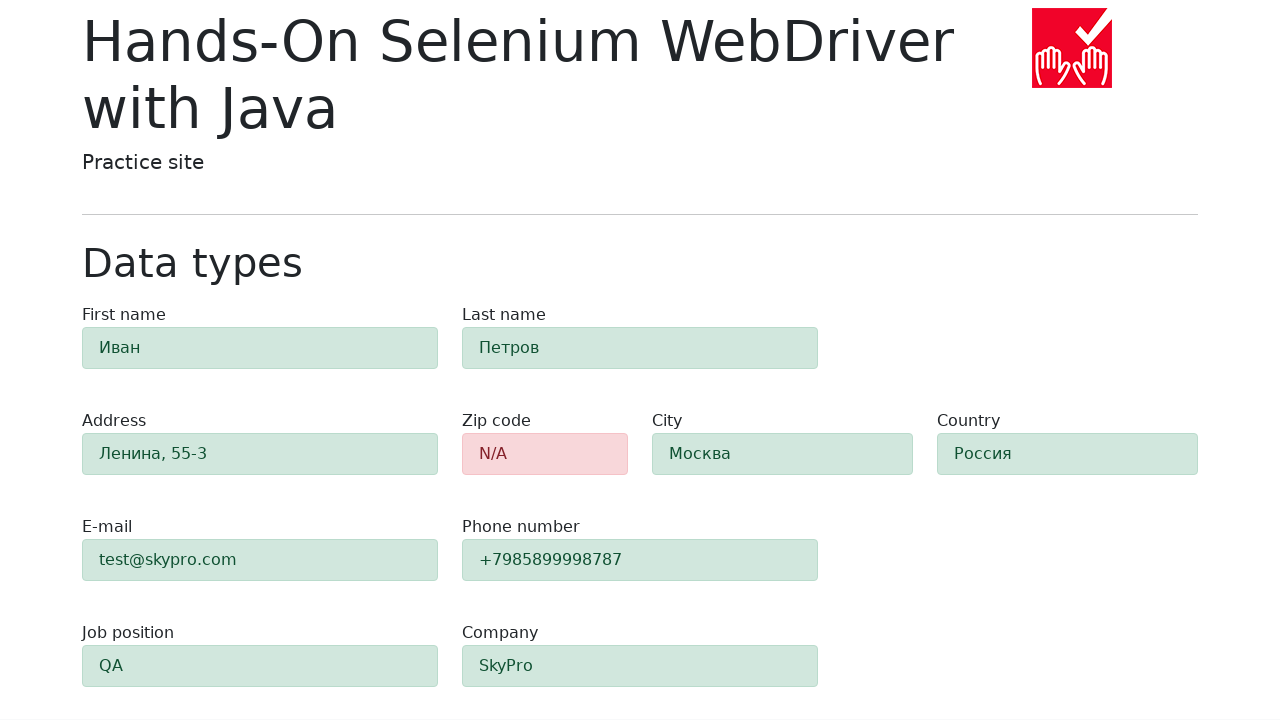

Verified #job-position field is highlighted in green (success class)
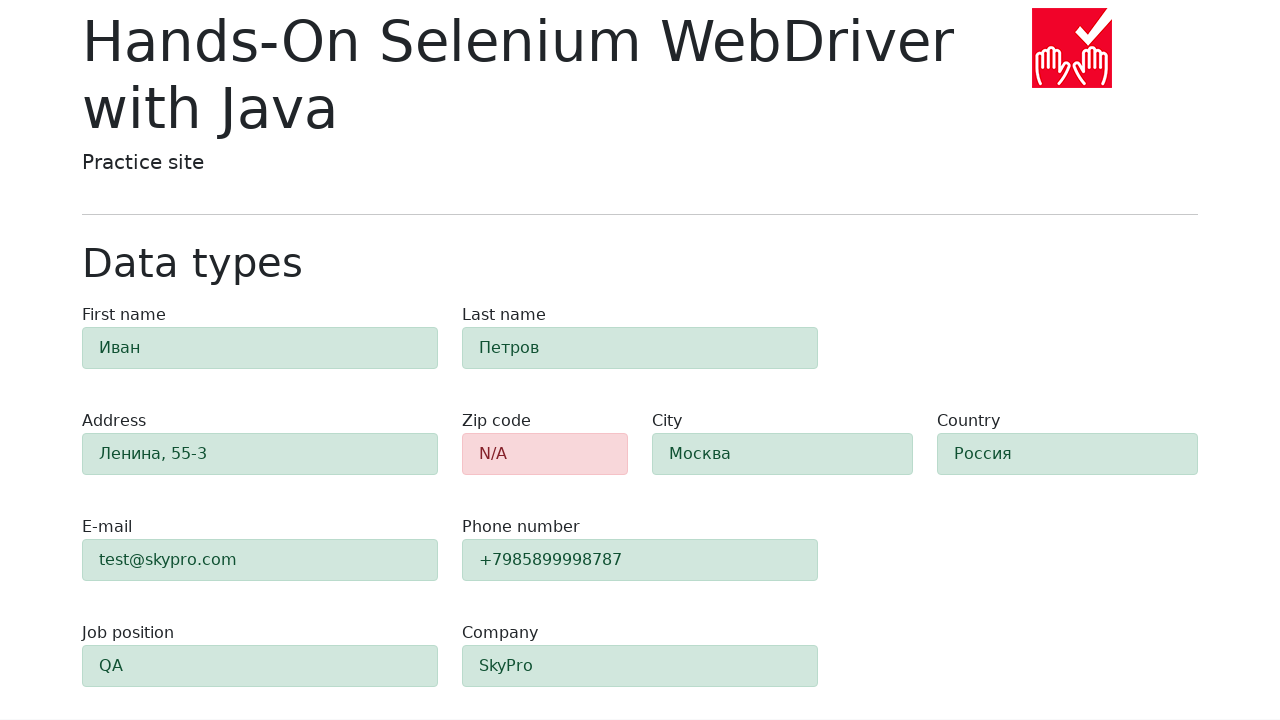

Verified #company field is highlighted in green (success class)
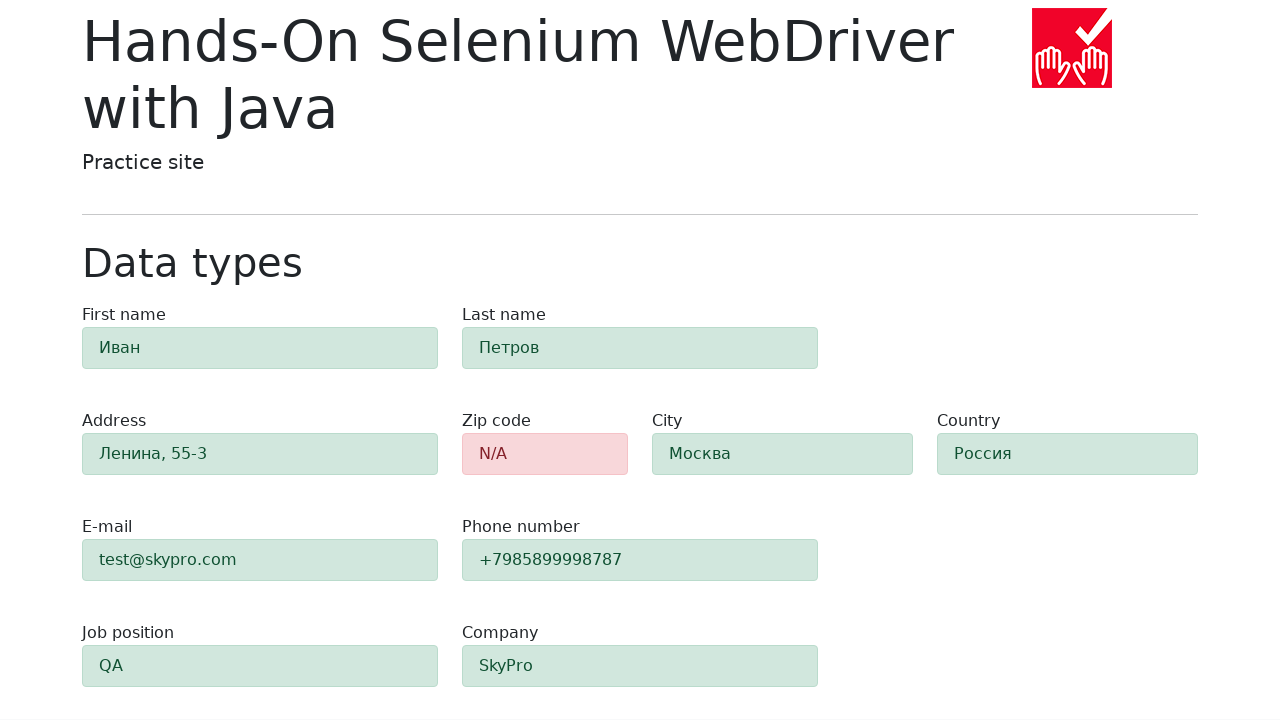

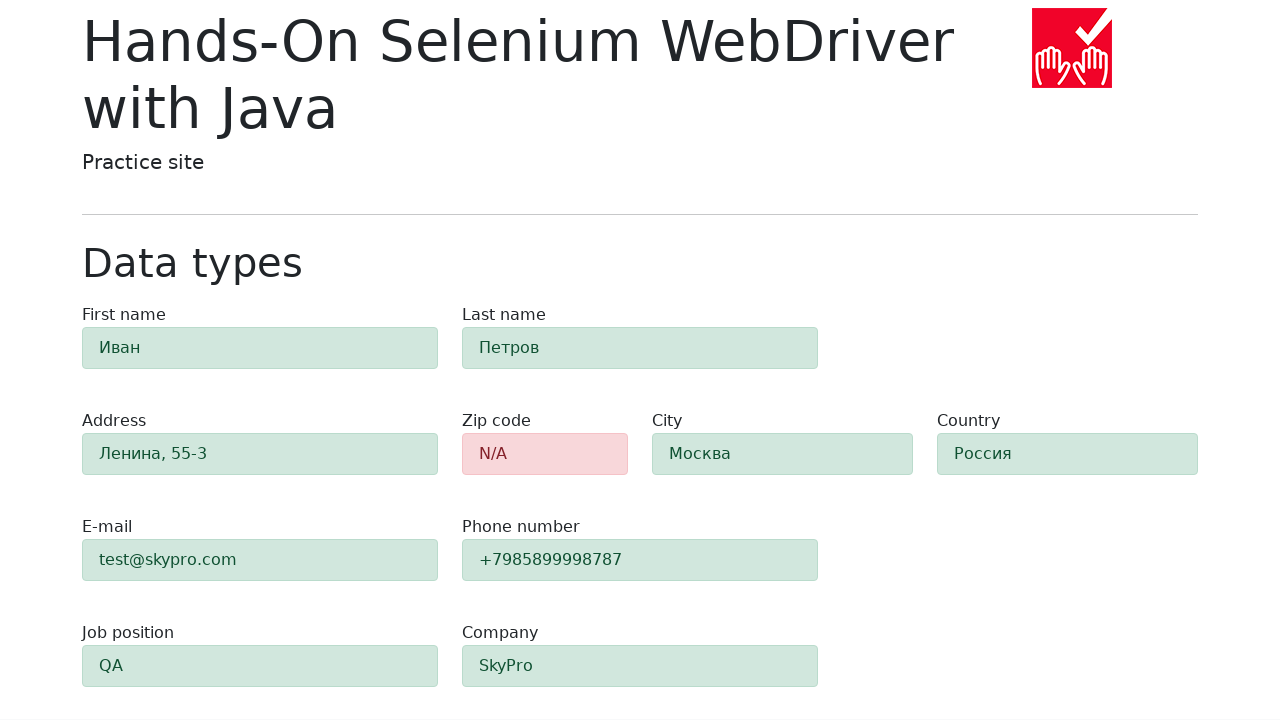